Navigates to python.org and verifies that the page loads successfully by checking that "Python" is in the page title

Starting URL: http://www.python.org

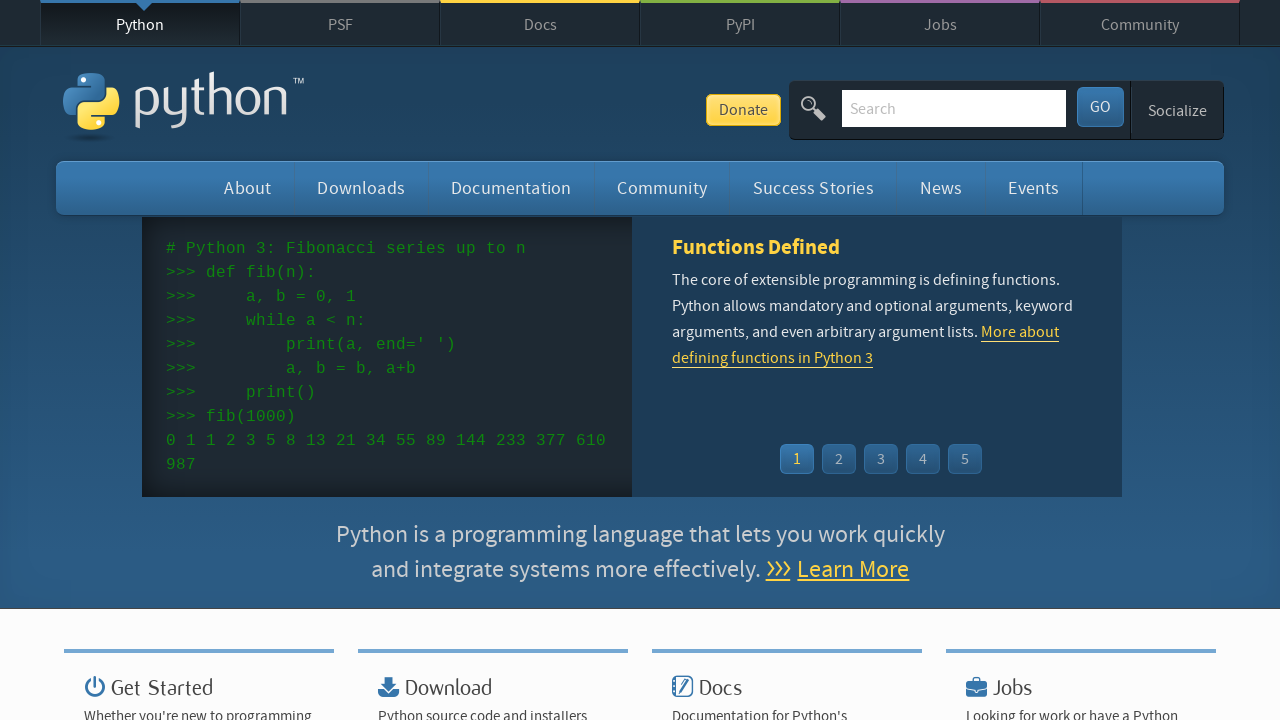

Navigated to http://www.python.org
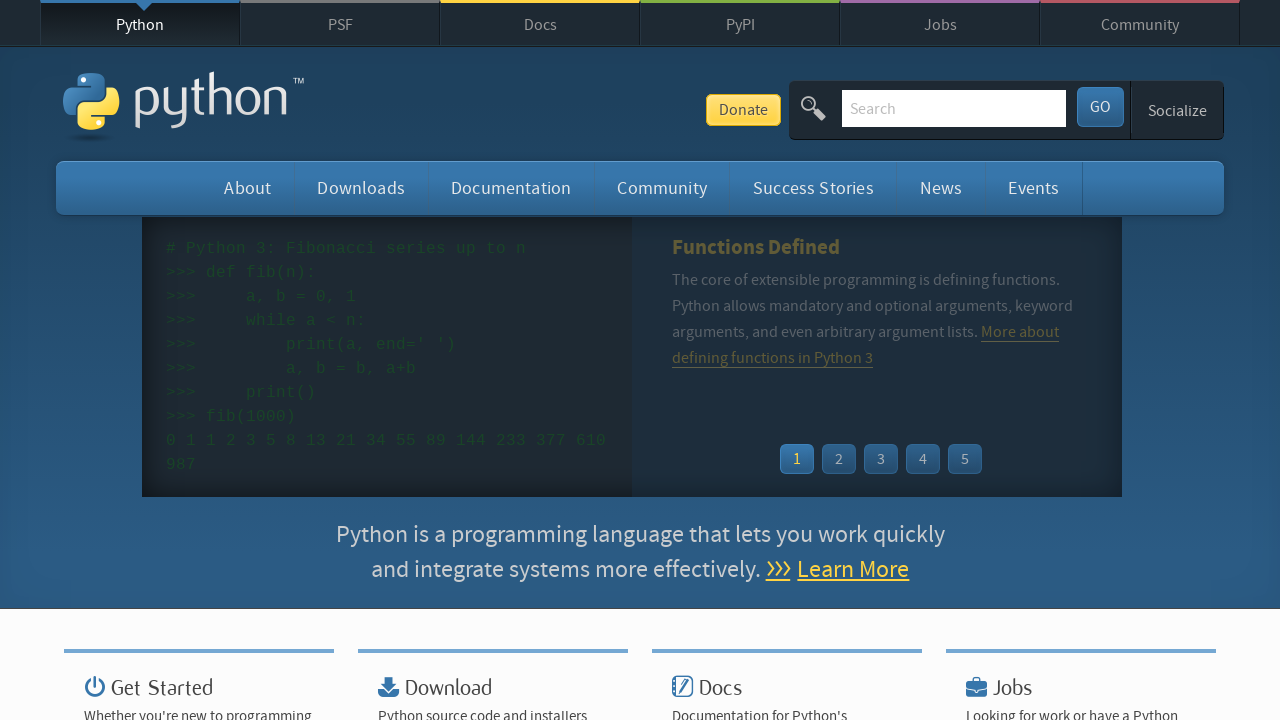

Verified that 'Python' is in the page title
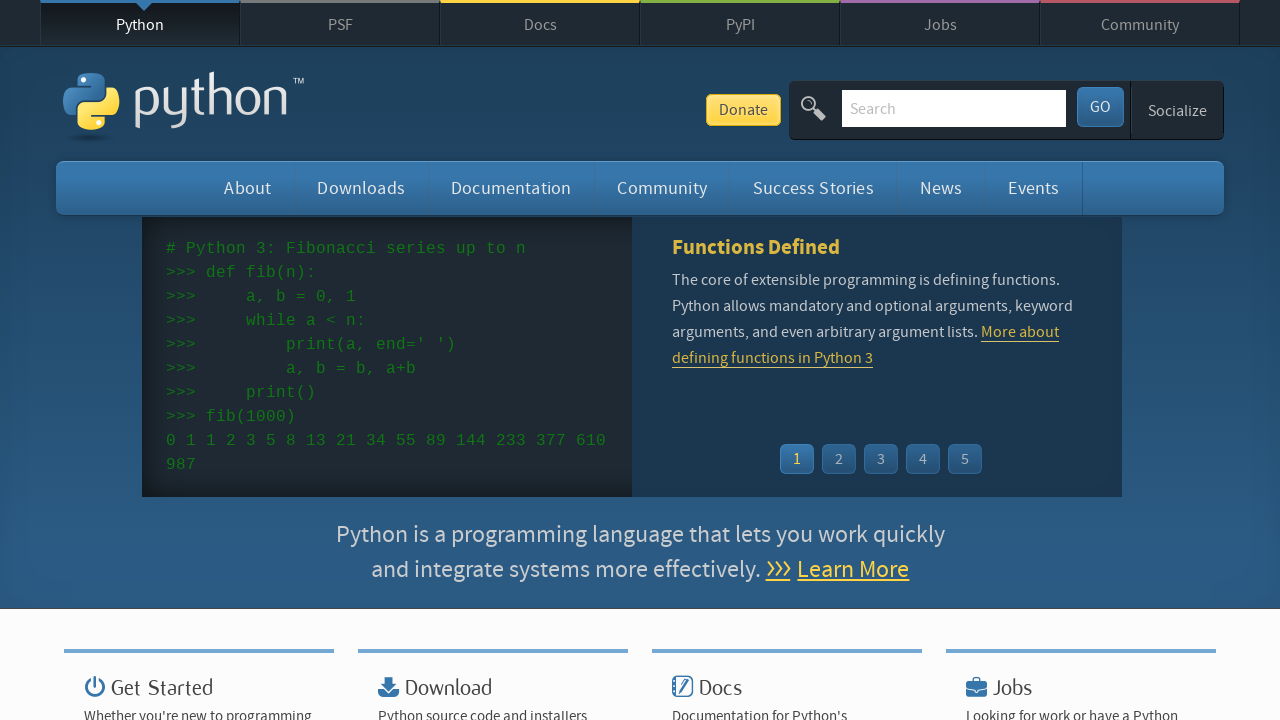

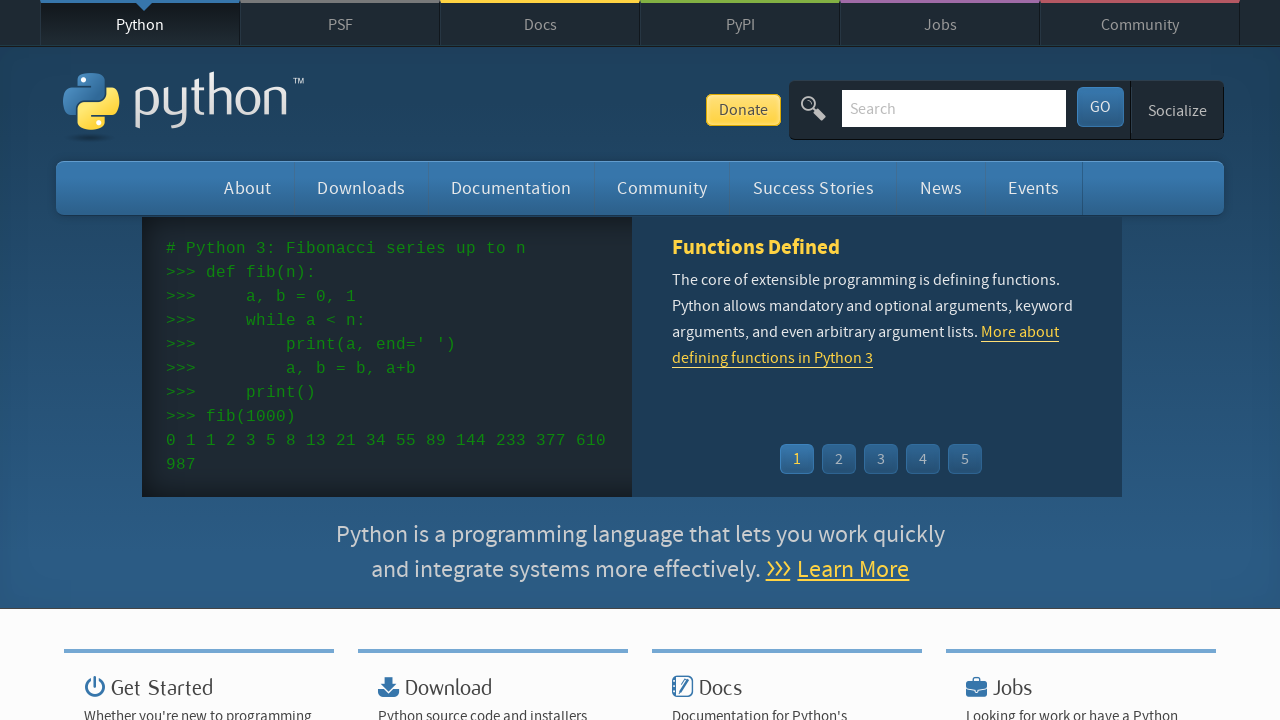